Tests right-click (context click) functionality by performing a right-click action on a button and verifying the success message

Starting URL: https://demoqa.com/buttons

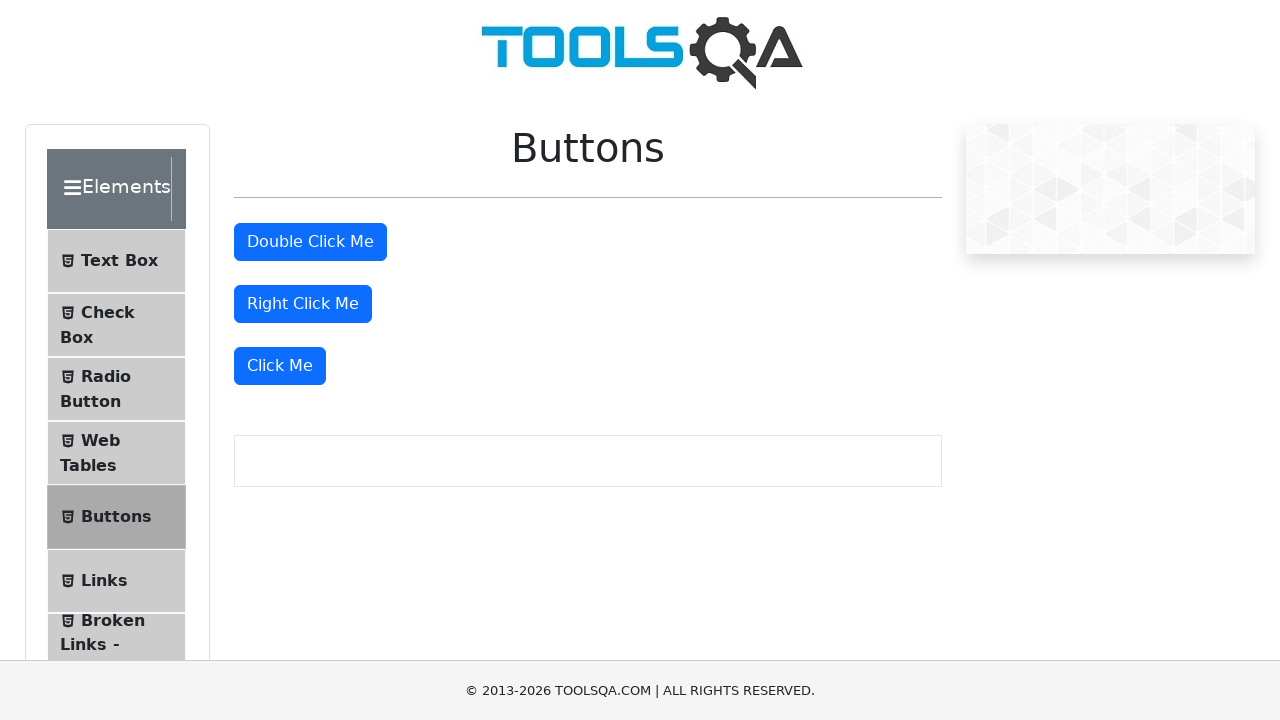

Scrolled right-click button into view
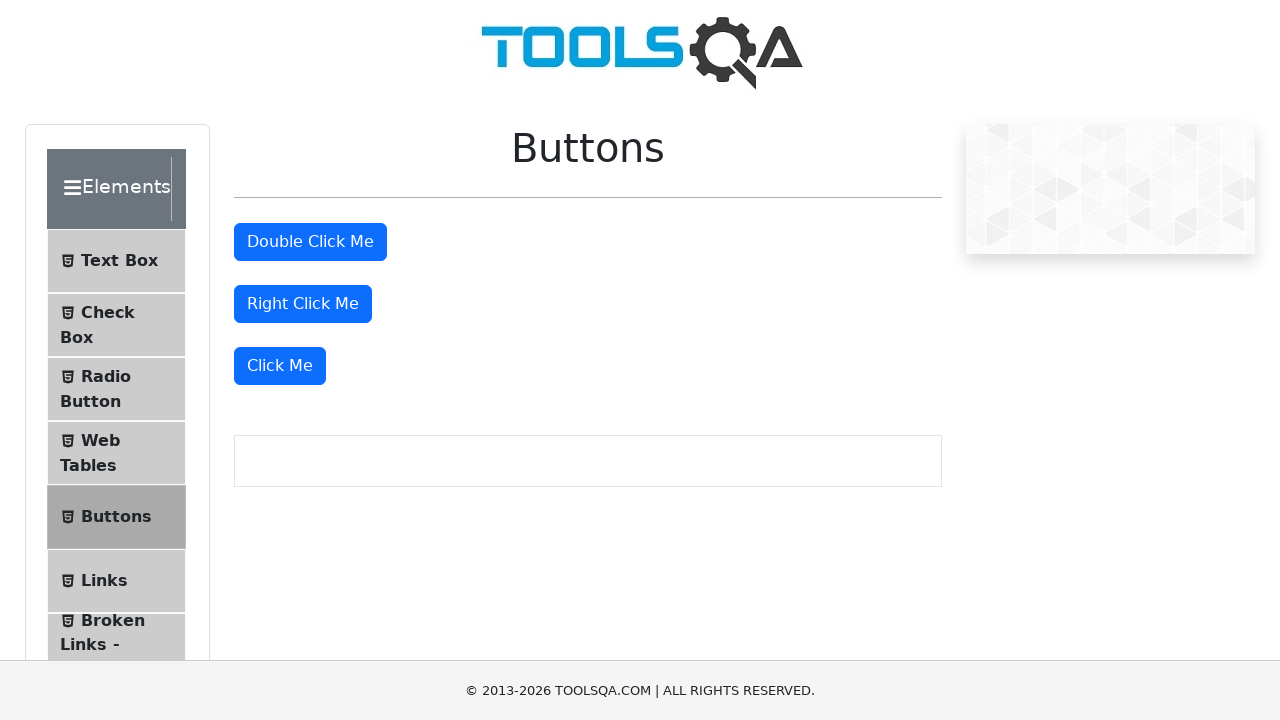

Performed right-click on the button at (303, 304) on #rightClickBtn
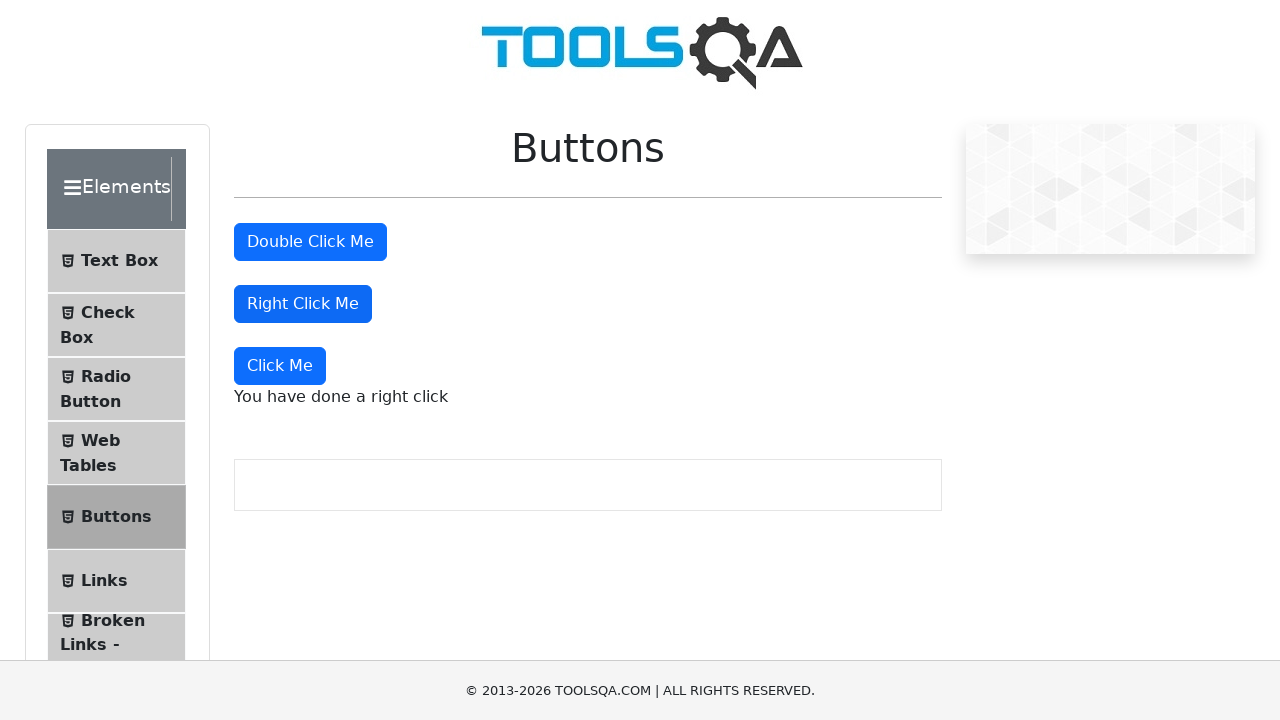

Success message appeared after right-click
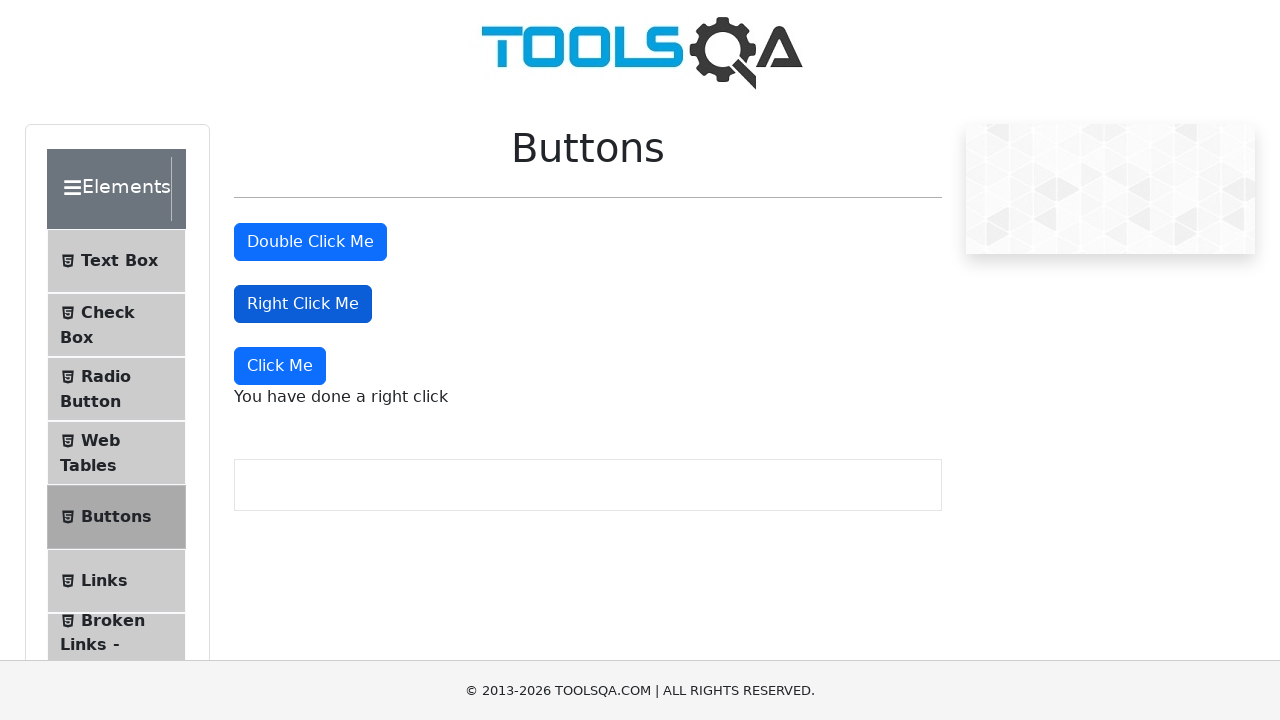

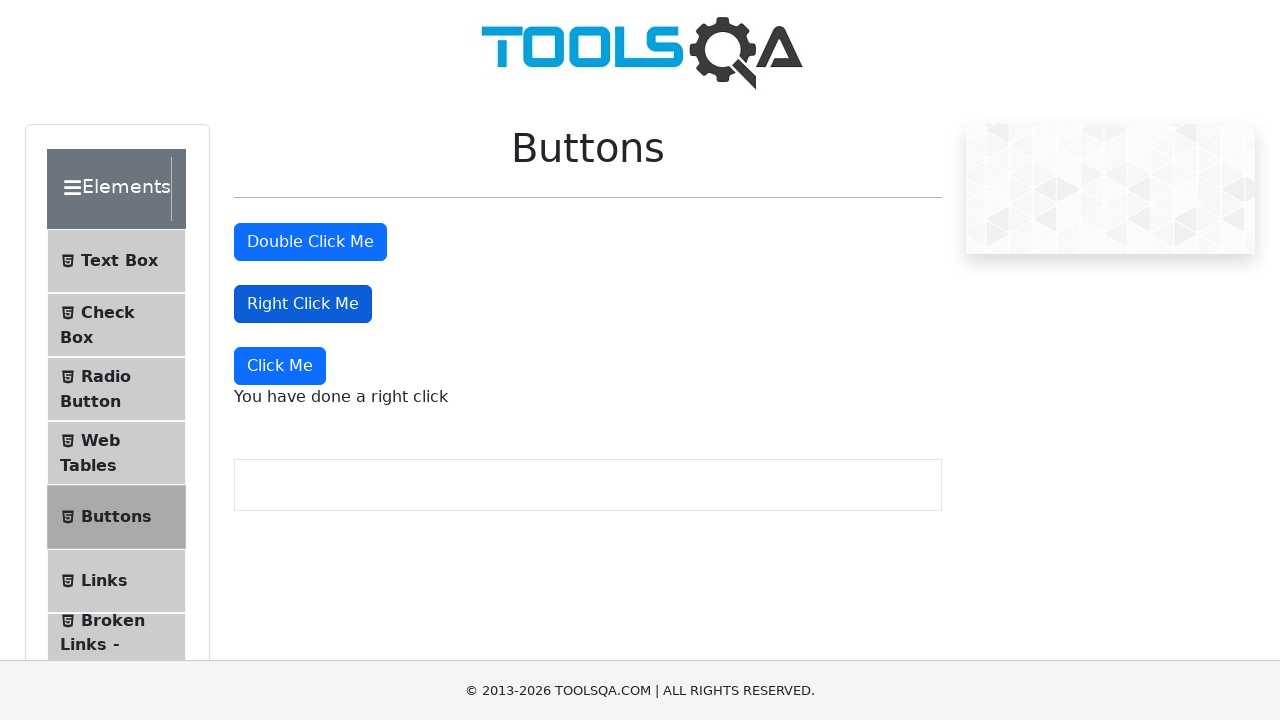